Tests clicking a button that triggers an alert after a delay and accepting it

Starting URL: https://demoqa.com/alerts

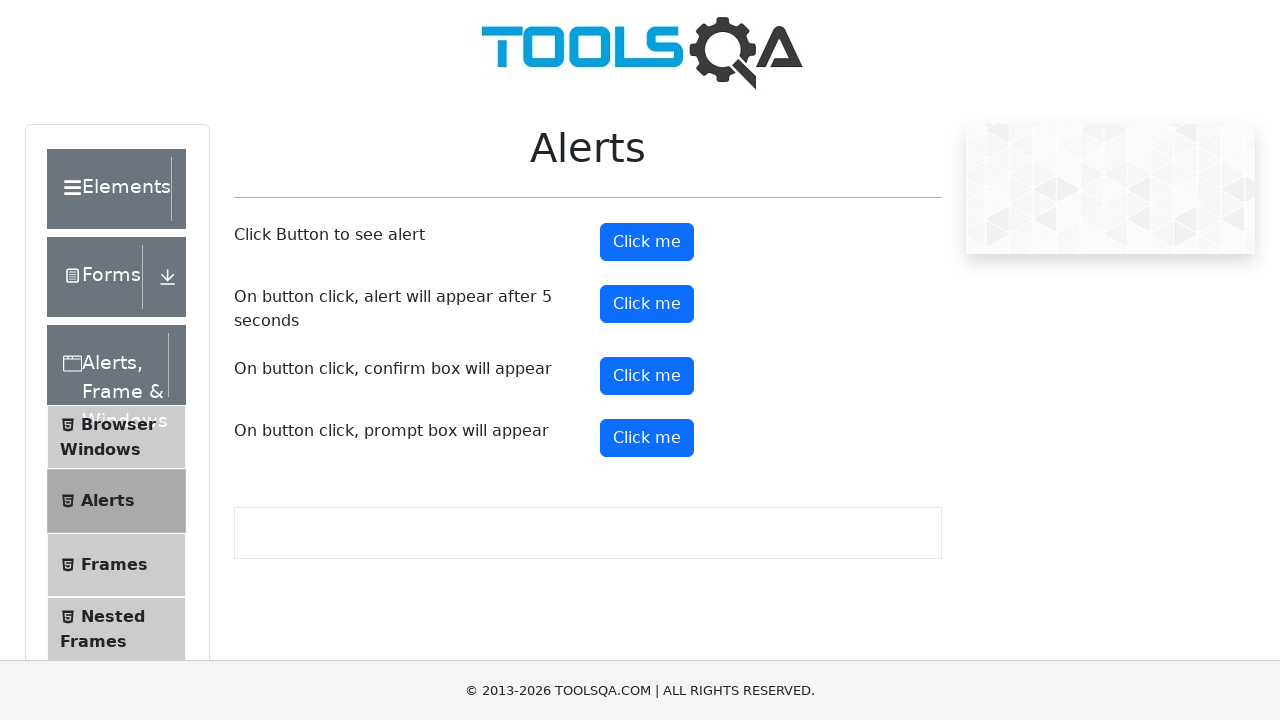

Set up dialog handler to automatically accept alerts
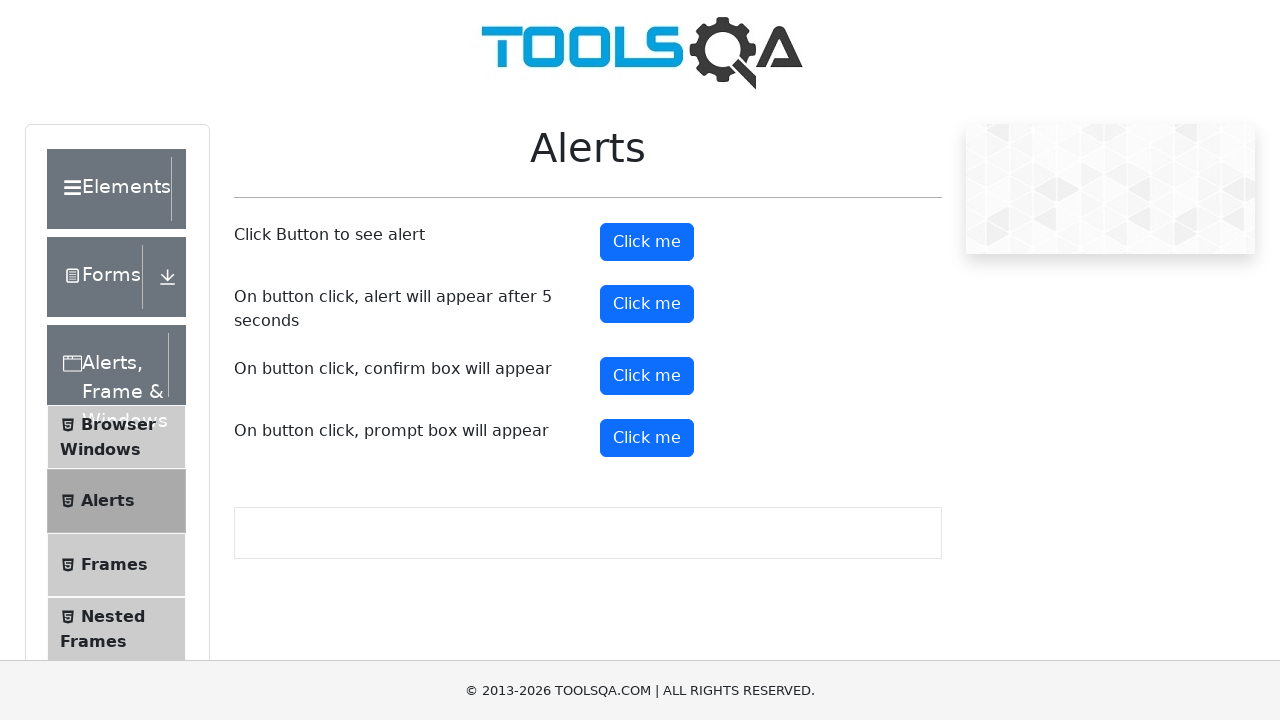

Clicked button to trigger delayed alert at (647, 304) on #timerAlertButton
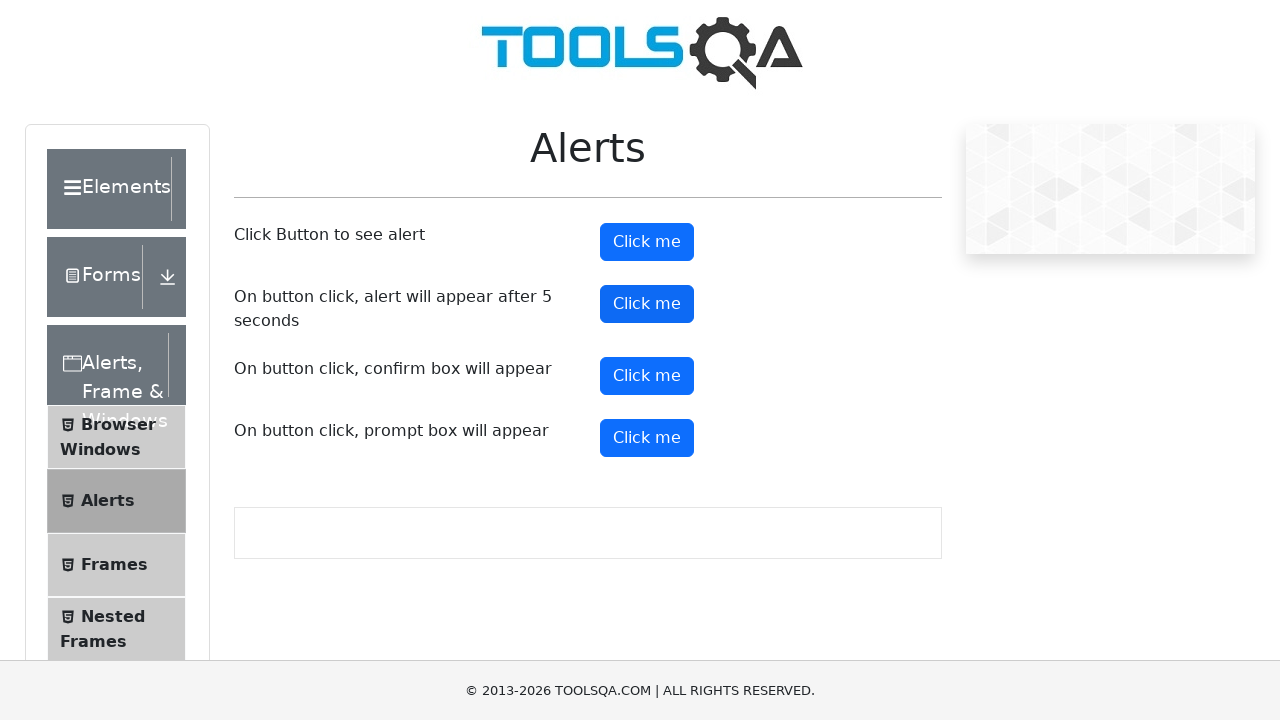

Waited 5.5 seconds for alert to appear and be accepted
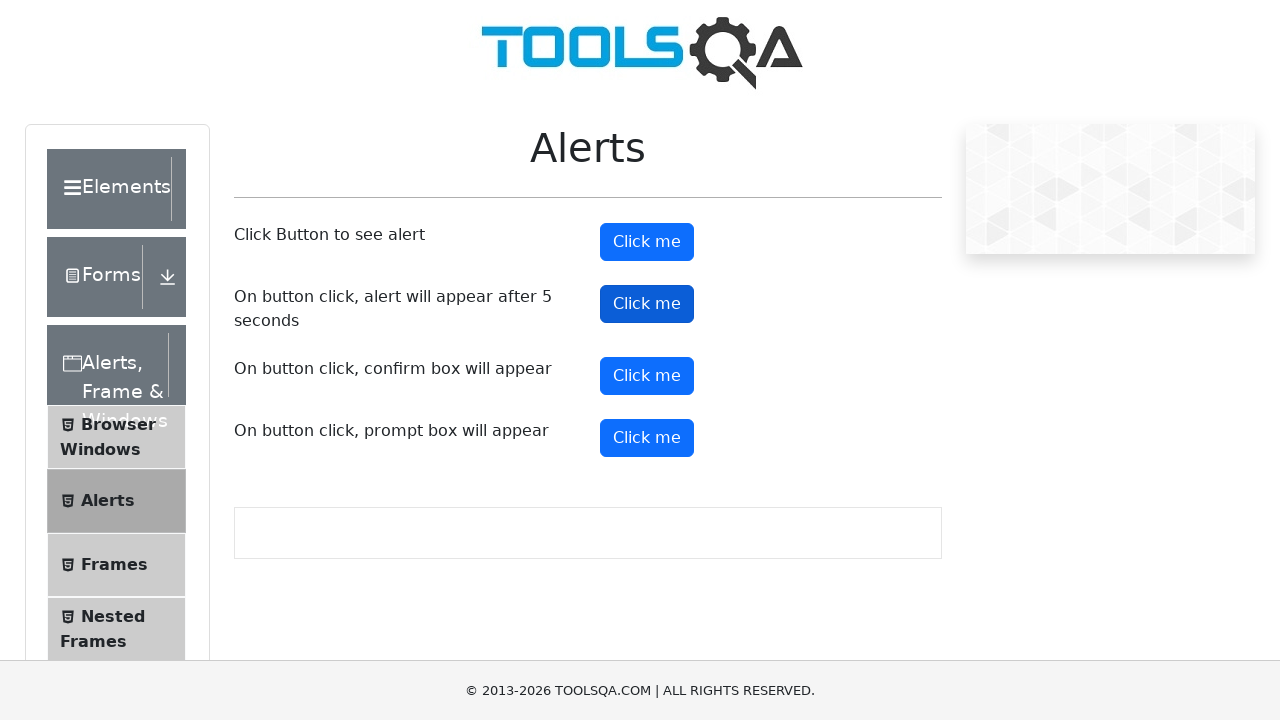

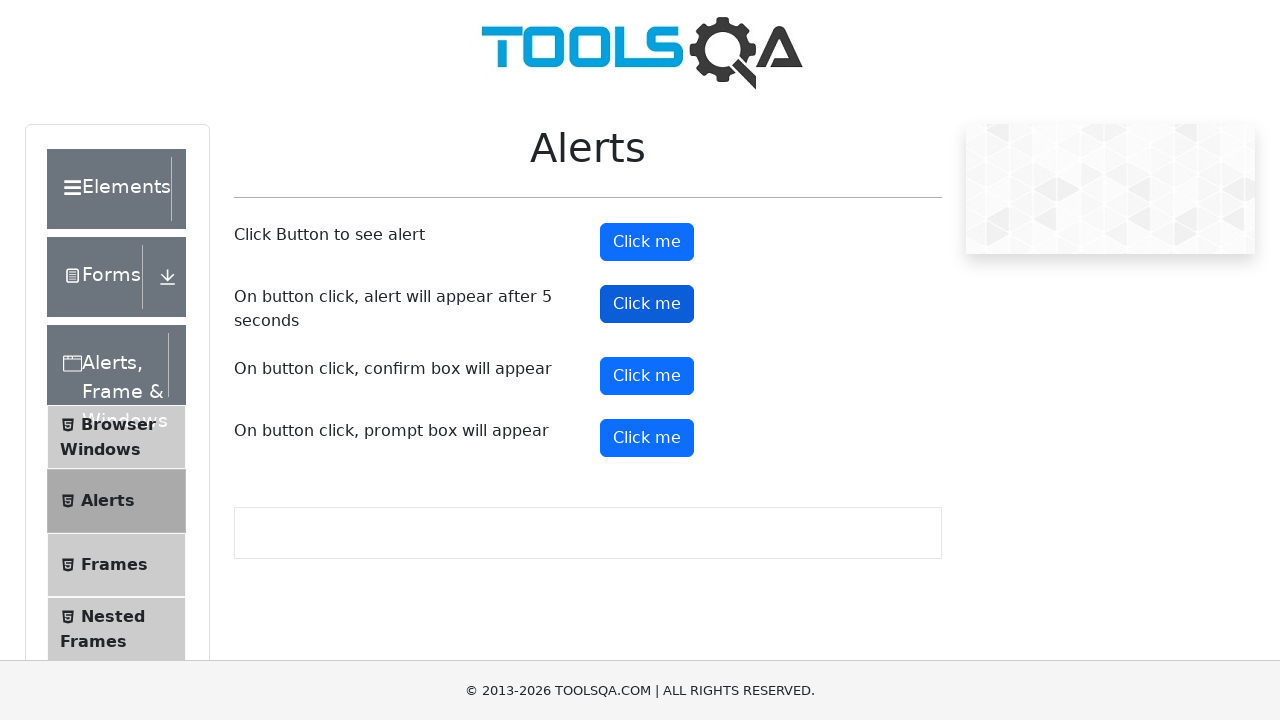